Tests a basic calculator by entering two numbers and verifying the addition result

Starting URL: https://testsheepnz.github.io/BasicCalculator.html

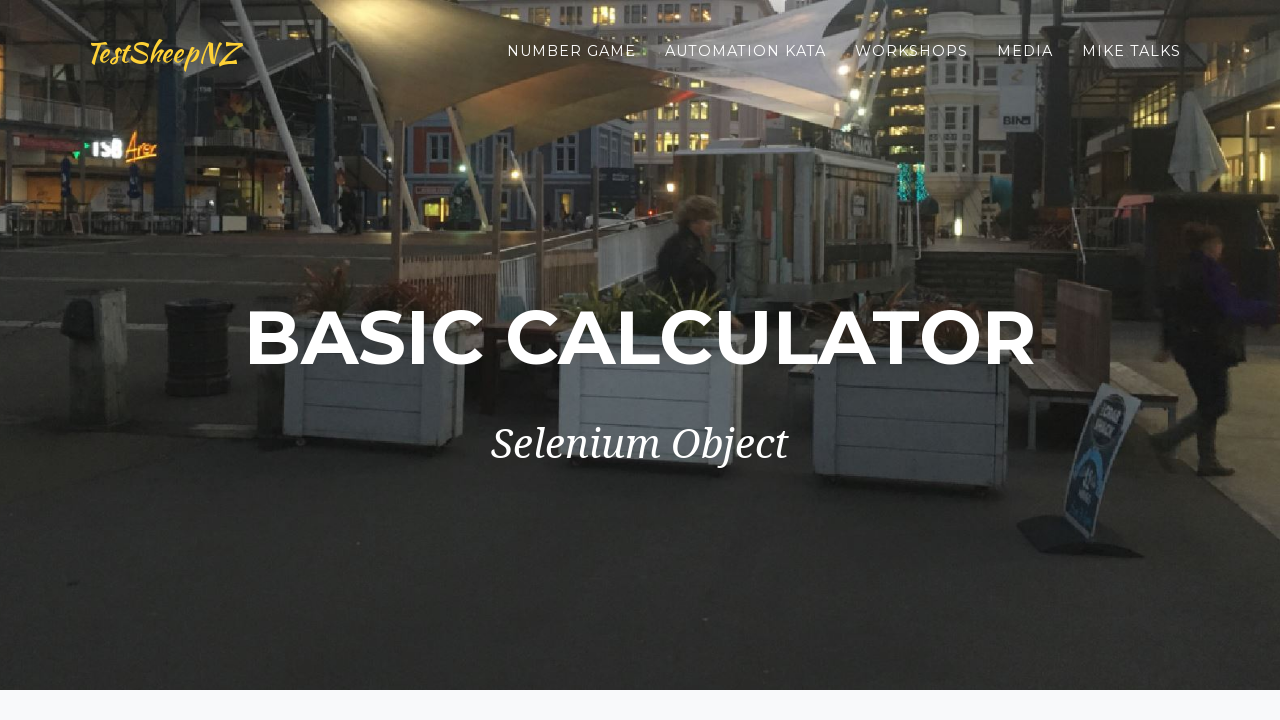

Entered first number '12' in number1Field on #number1Field
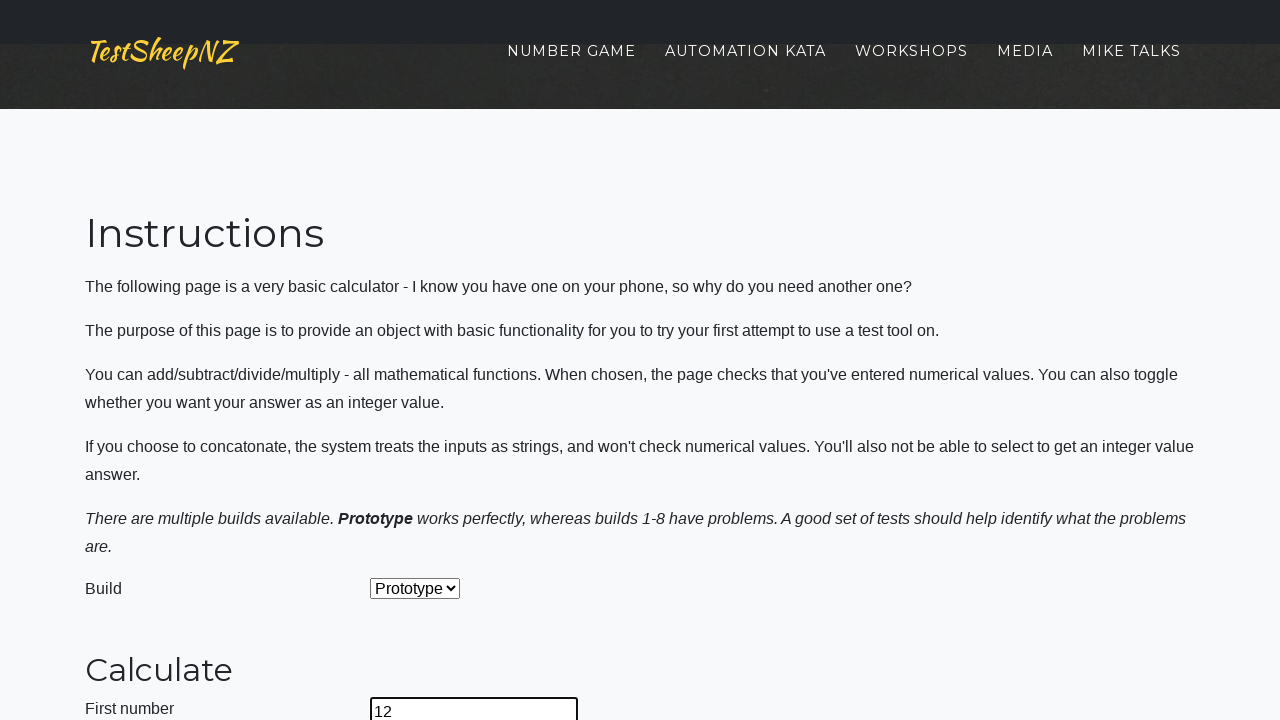

Entered second number '24' in number2Field on #number2Field
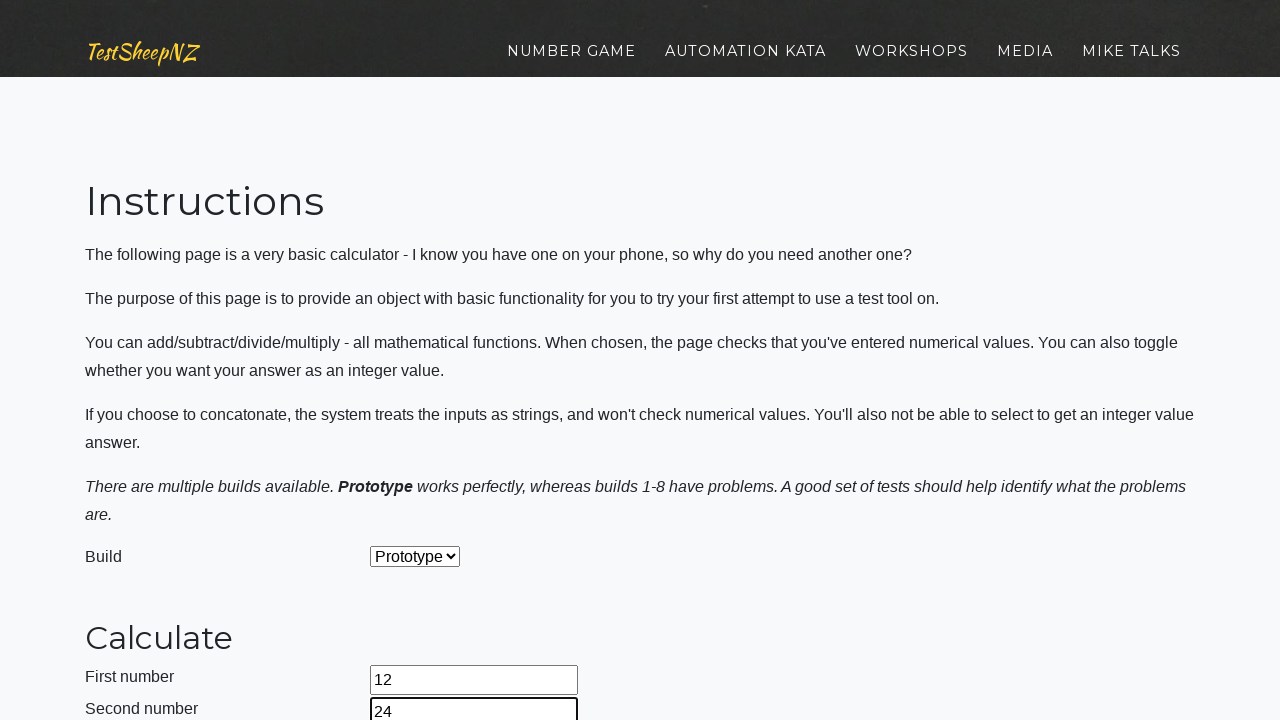

Clicked calculate button at (422, 361) on #calculateButton
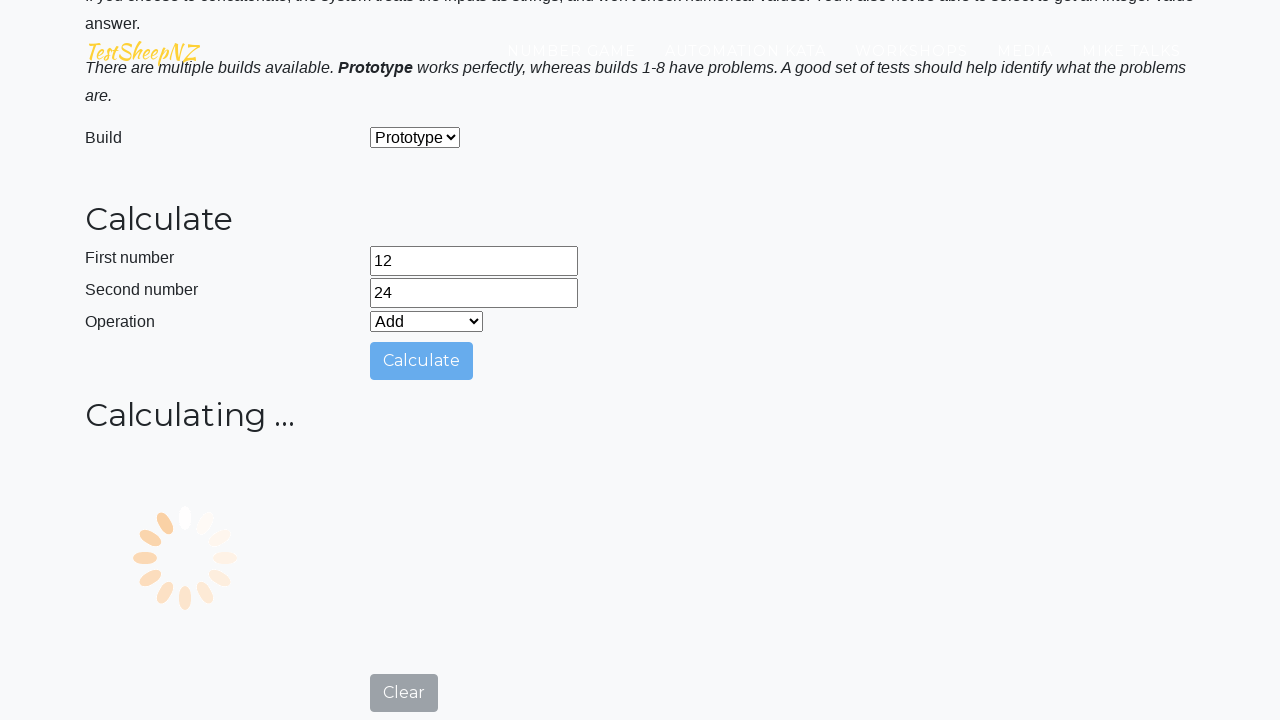

Waited for answer field to be populated
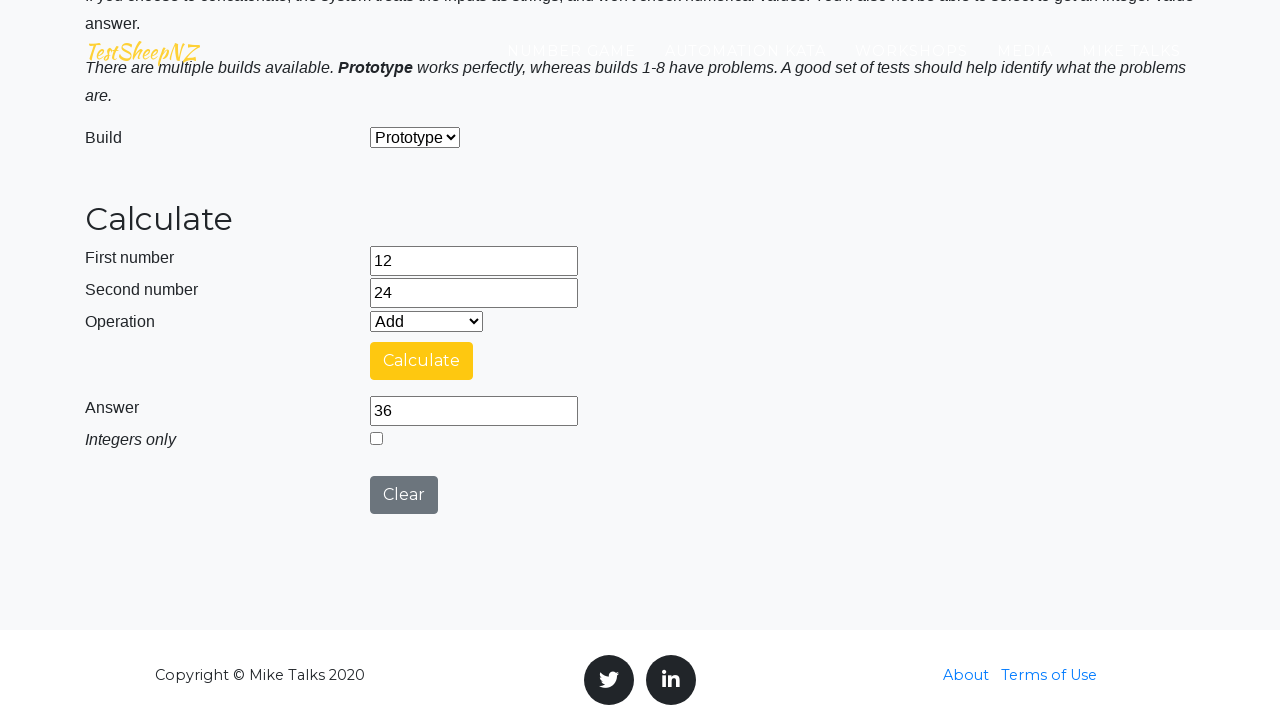

Retrieved answer value from numberAnswerField
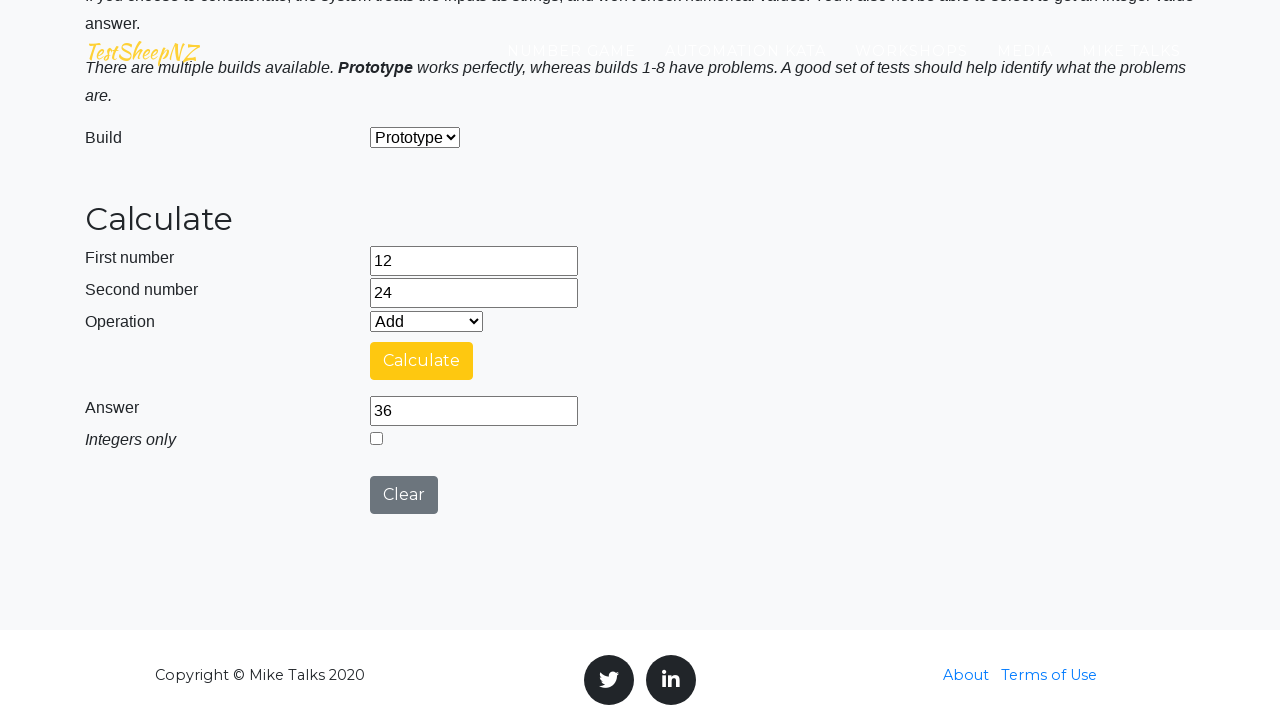

Verified addition result: 12 + 24 = 36
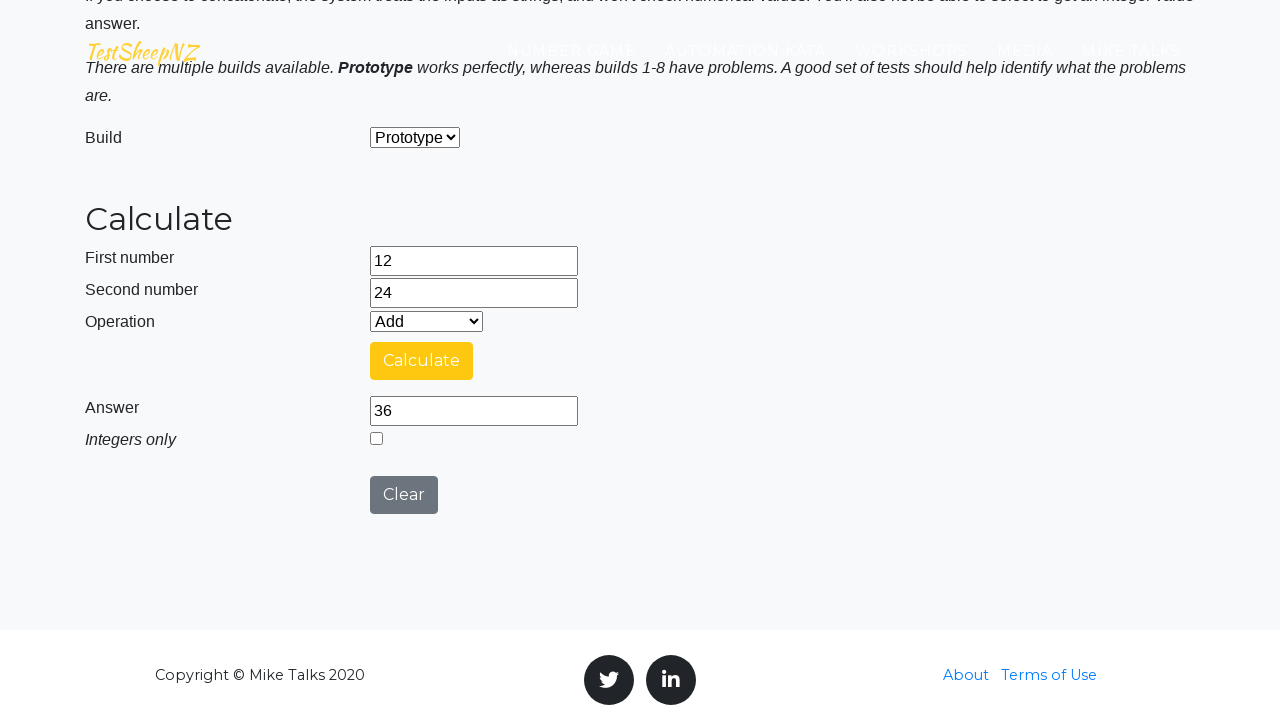

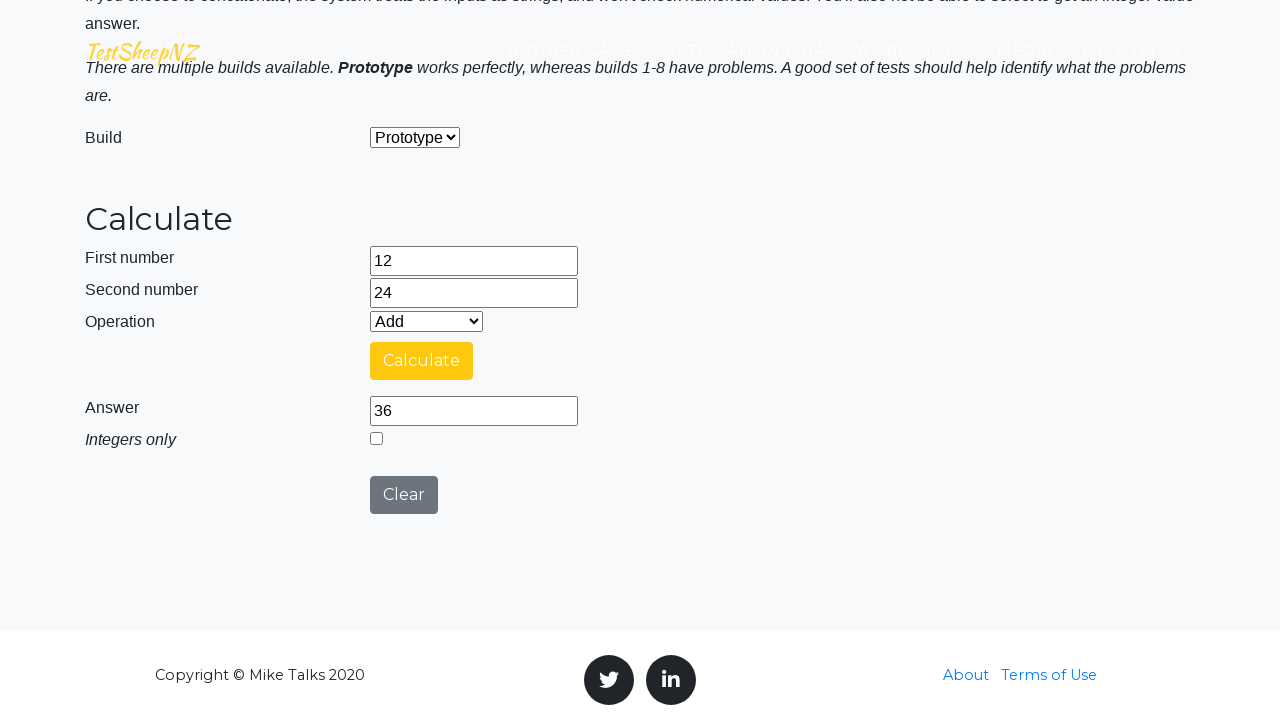